Tests drag and drop functionality by dragging an element from source to target within an iframe

Starting URL: https://jqueryui.com/droppable

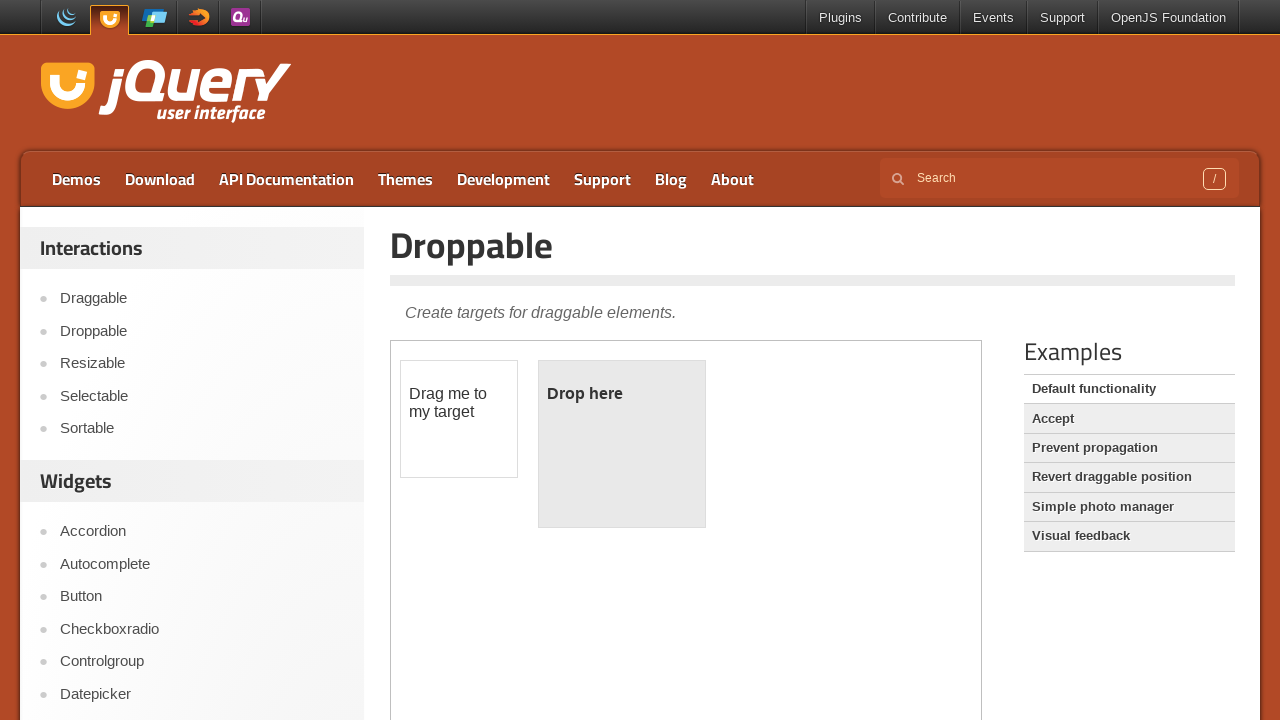

Located the first iframe containing the drag and drop demo
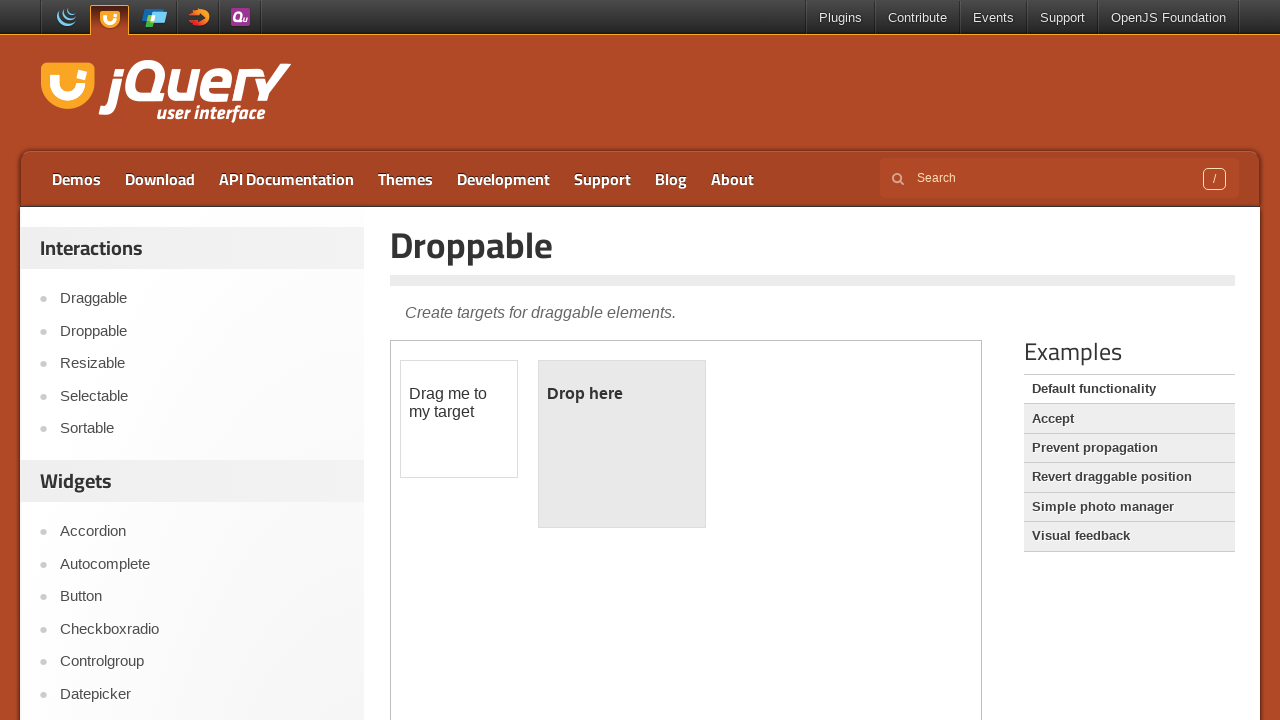

Located the draggable element with ID 'draggable'
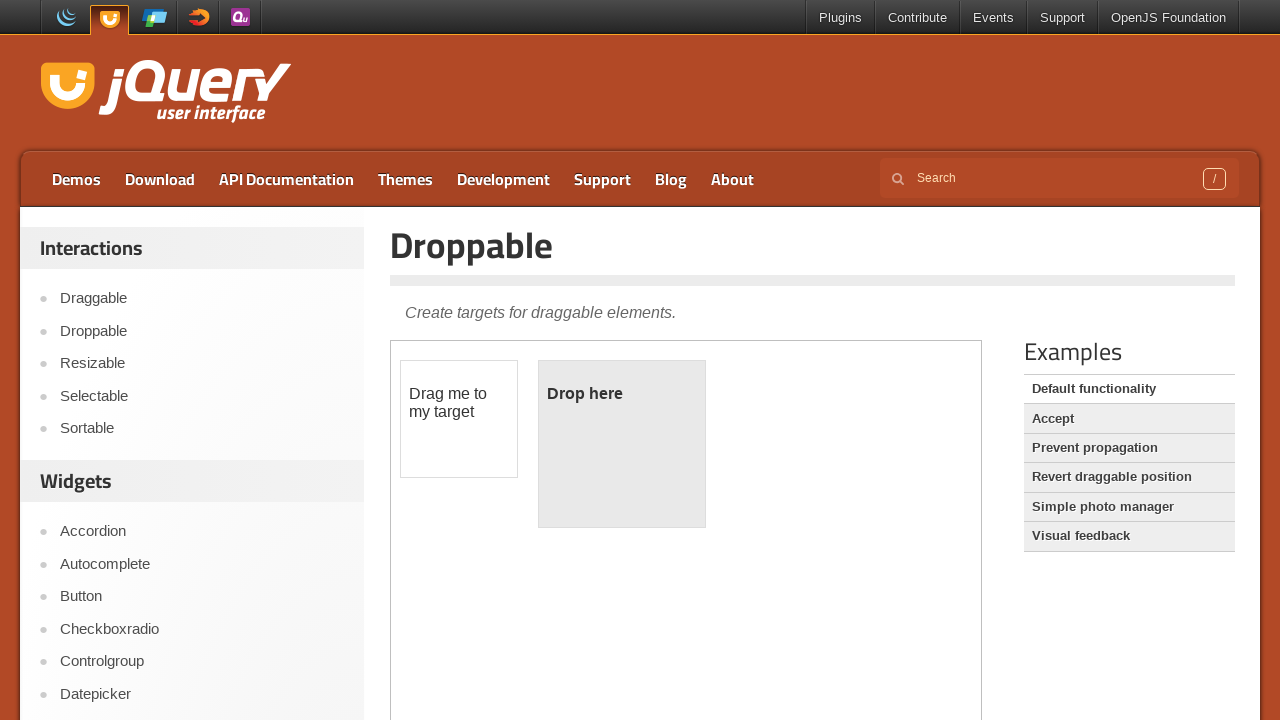

Located the droppable target element with ID 'droppable'
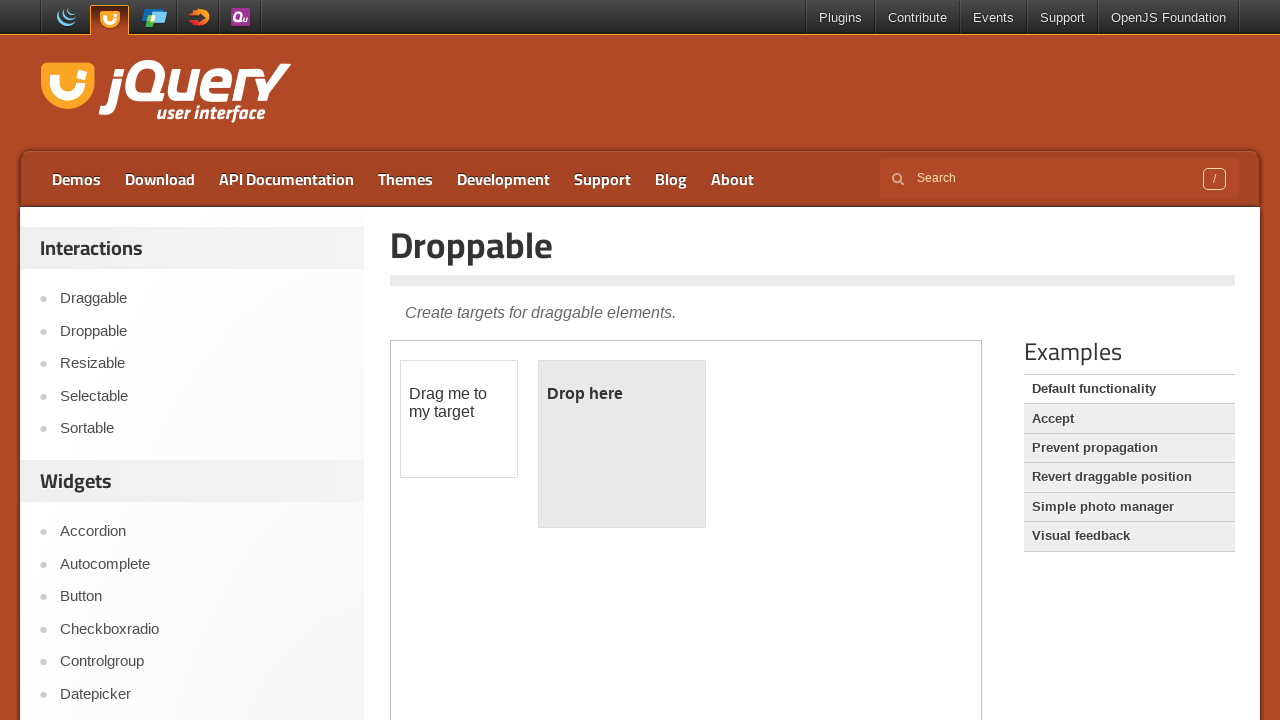

Dragged the draggable element to the droppable target at (622, 444)
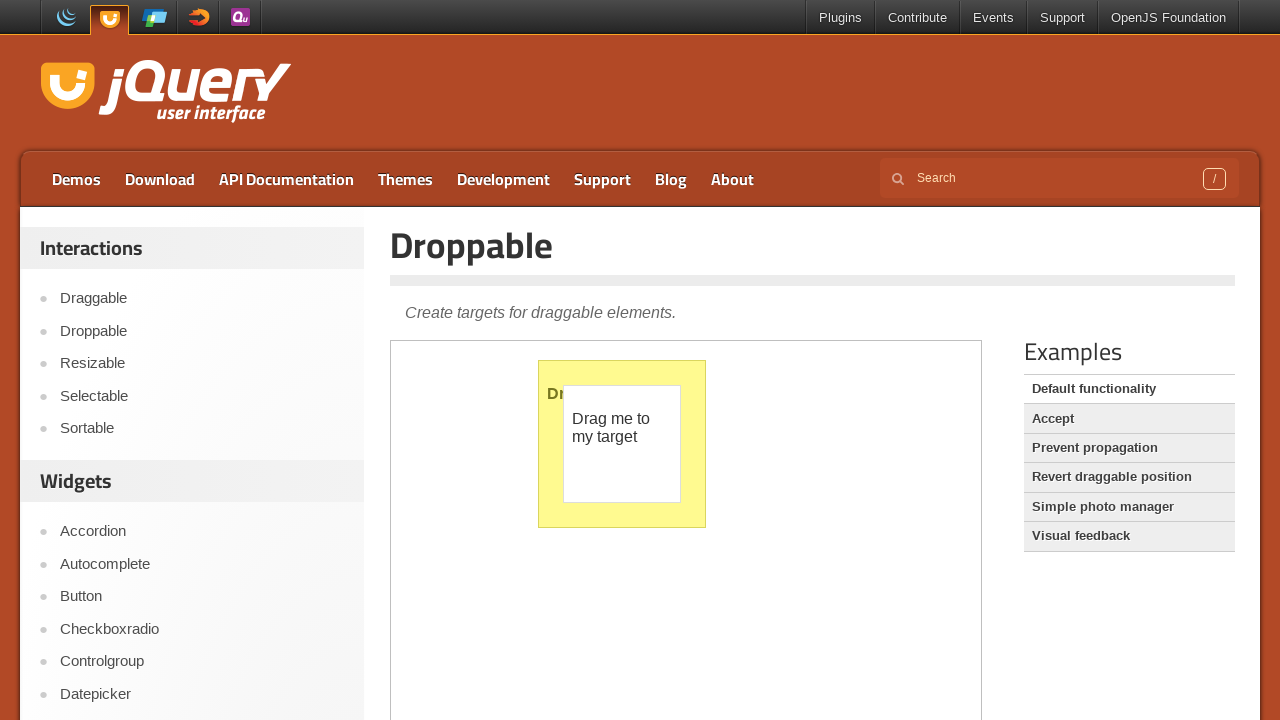

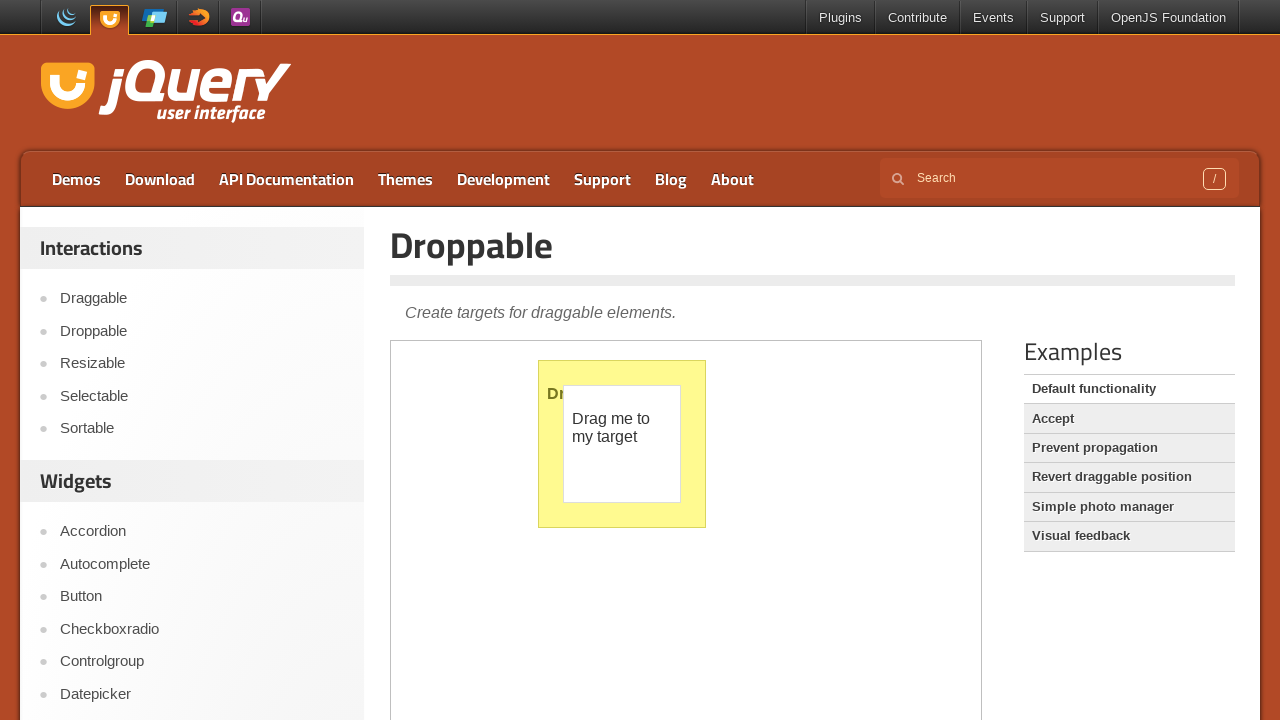